Tests error handling by intentionally trying to click a non-existent element on the TechPro Education website

Starting URL: https://www.techproeducation.com/

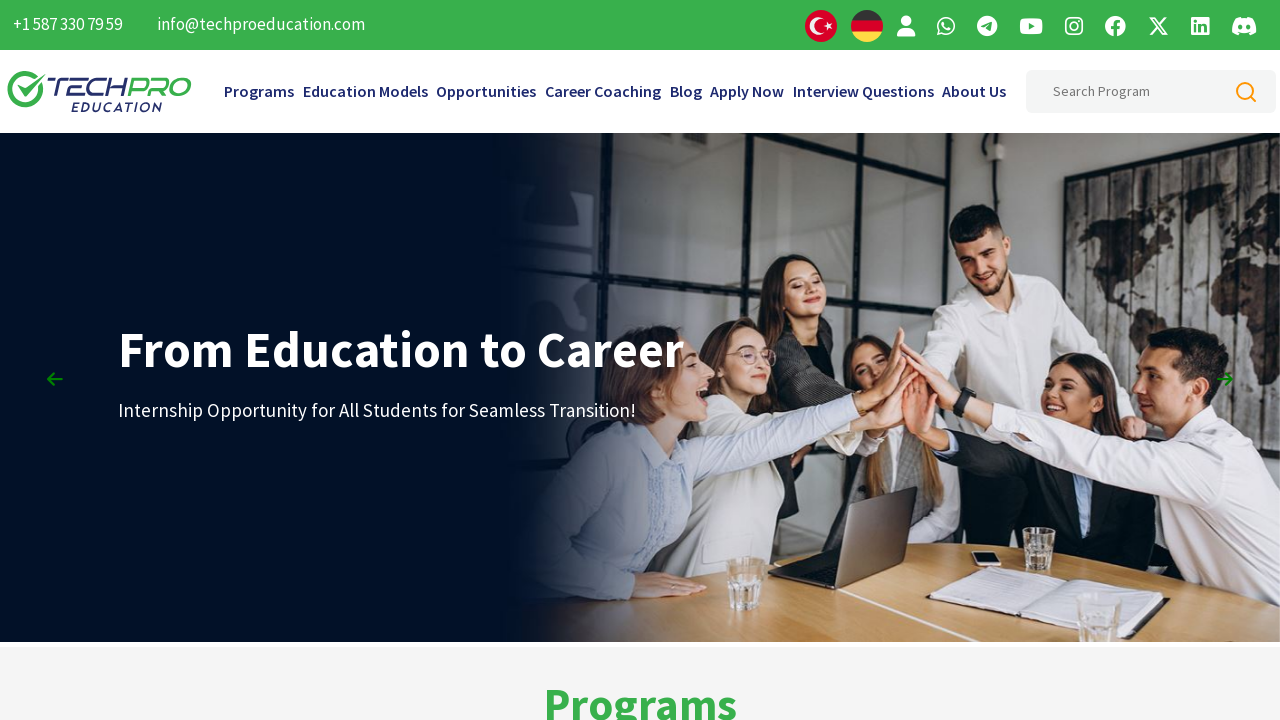

Navigated to TechPro Education website
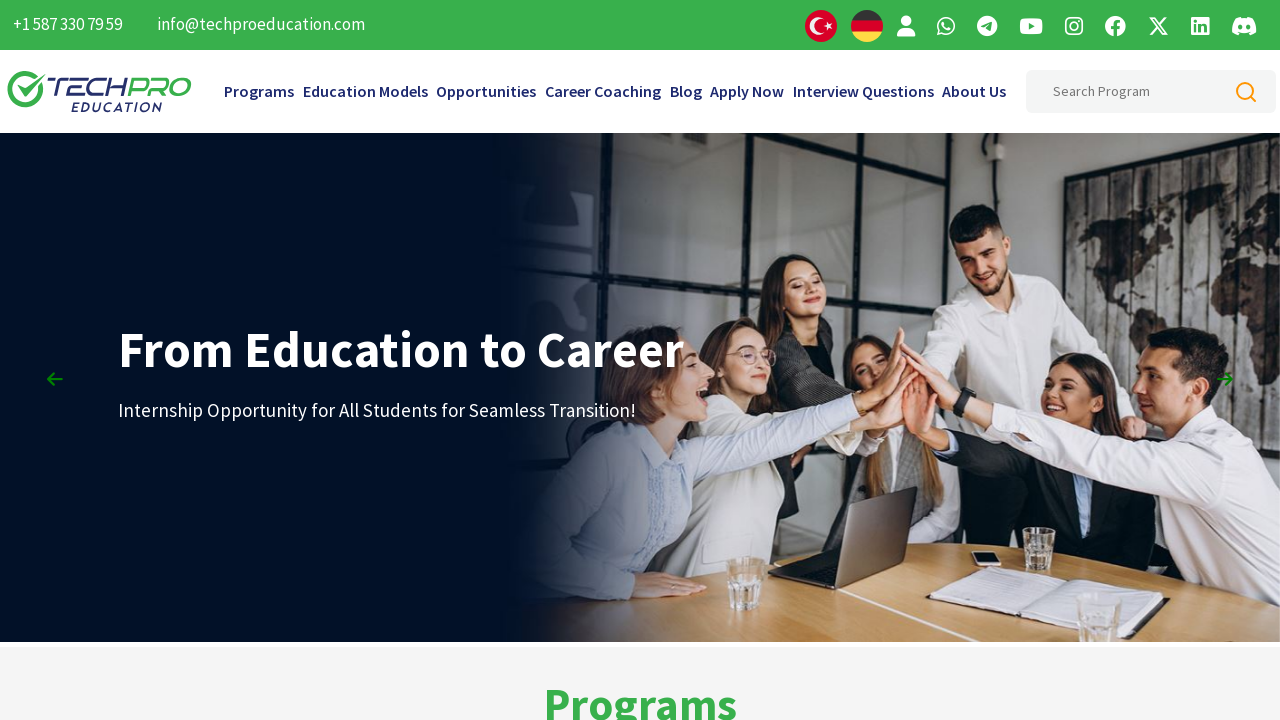

NoSuchElementException caught: Page.click: Timeout 60000ms exceeded.
Call log:
  - waiting for locator("#wrong-id")
 on #wrong-id
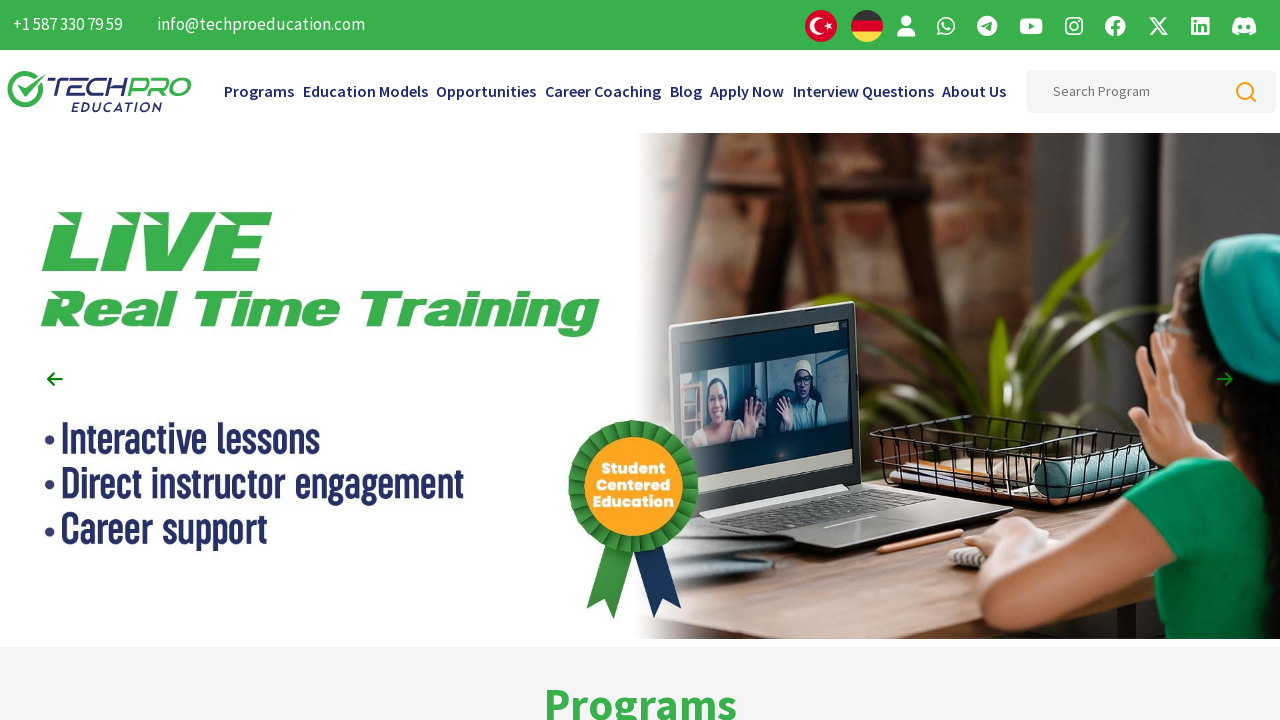

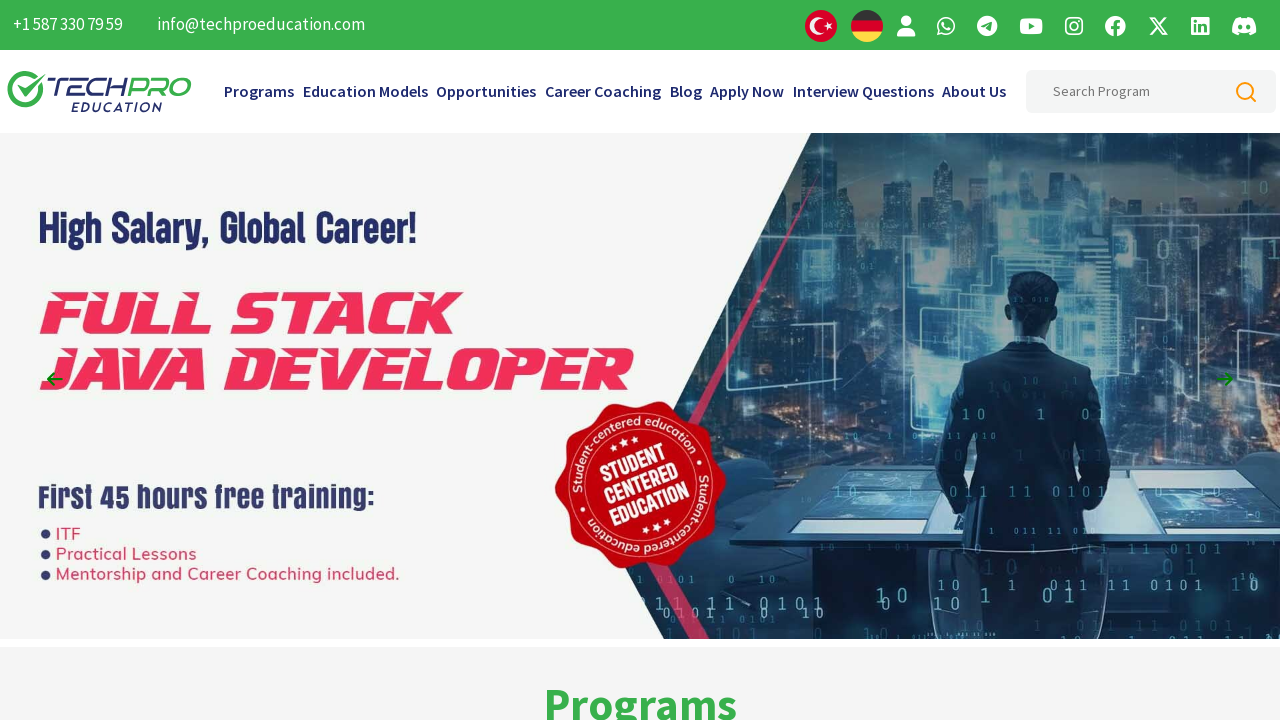